Tests the dynamic controls page by clicking the "Remove" button and waiting for the confirmation message to appear, verifying that elements can be dynamically removed from the page.

Starting URL: https://the-internet.herokuapp.com/dynamic_controls

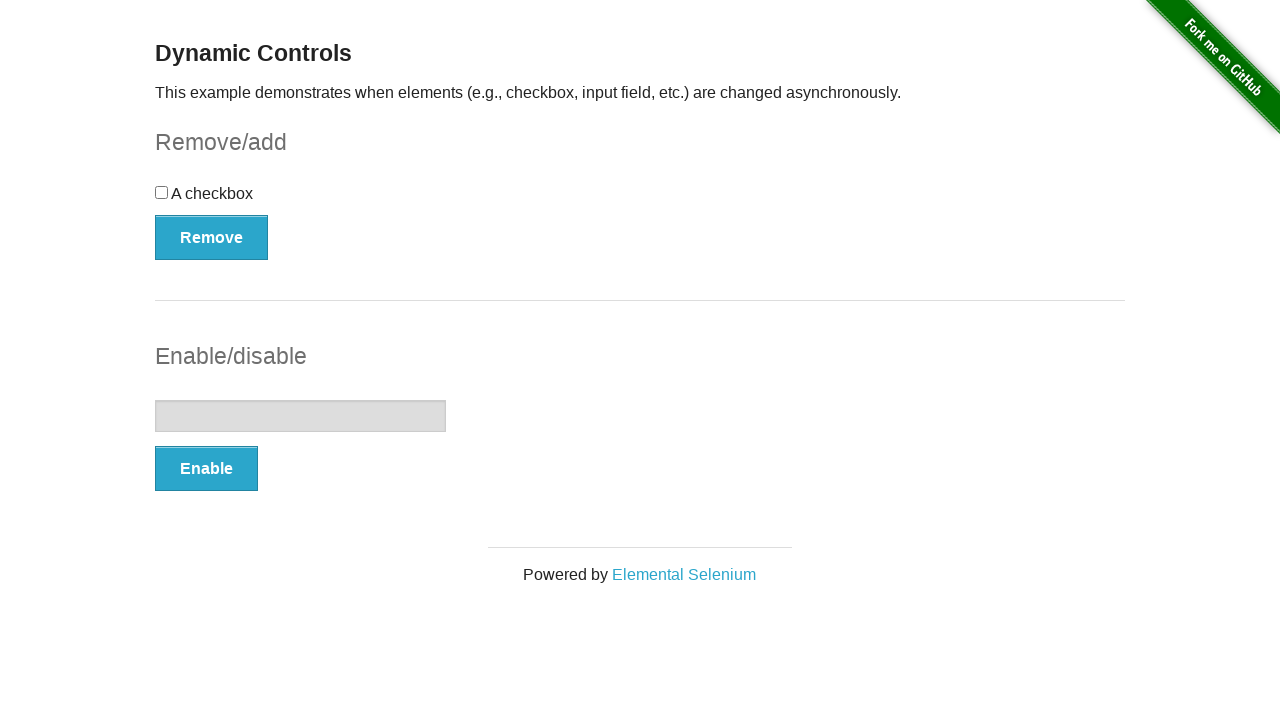

Clicked the 'Remove' button at (212, 237) on xpath=//*[text()='Remove']
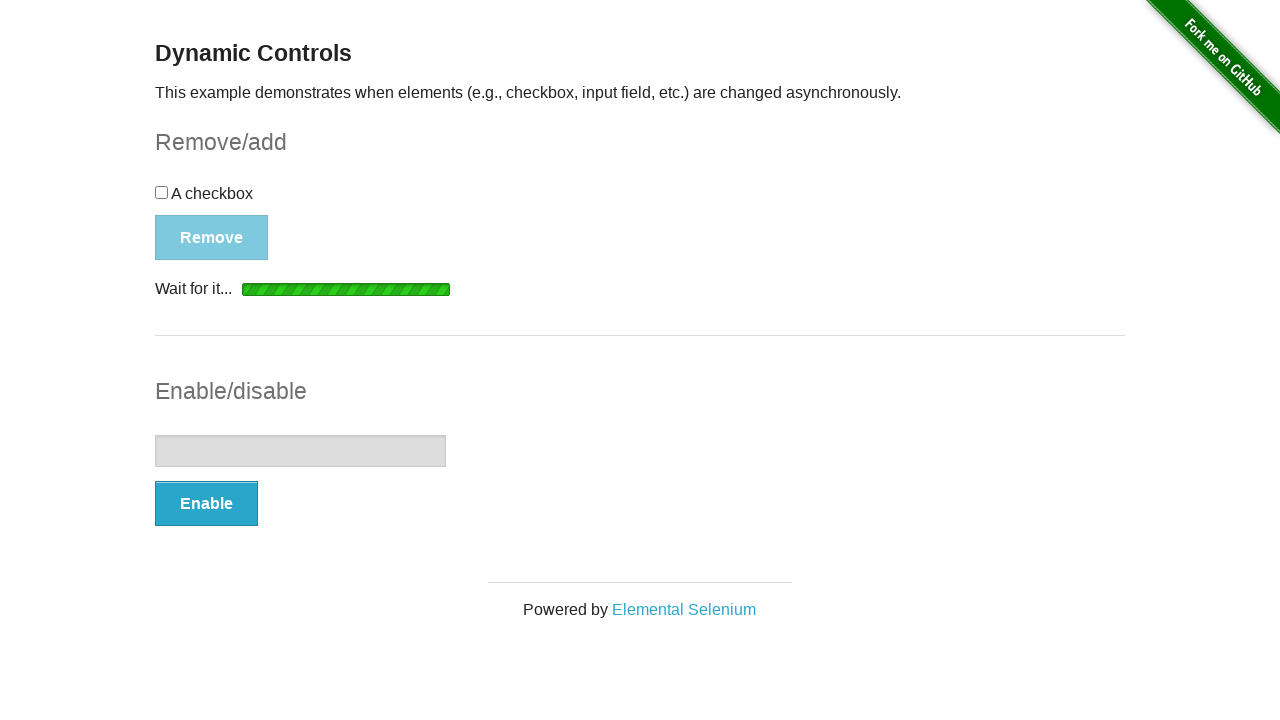

Confirmation message appeared after removing element
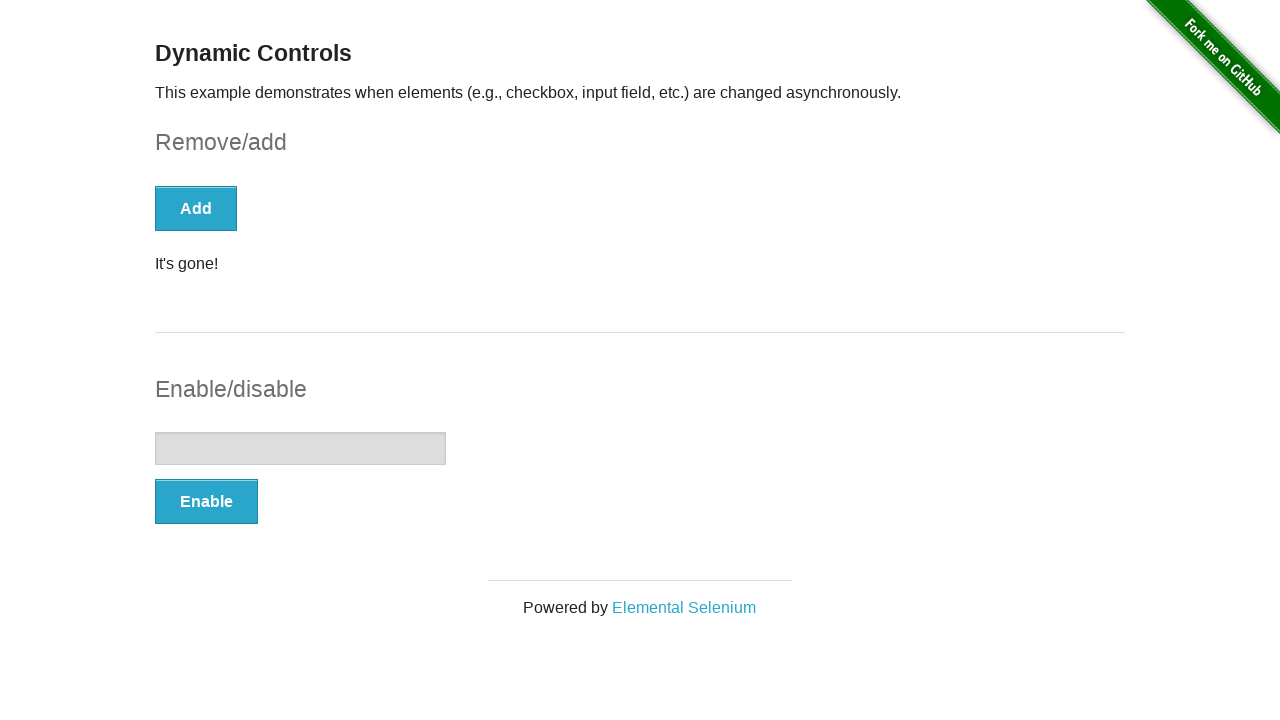

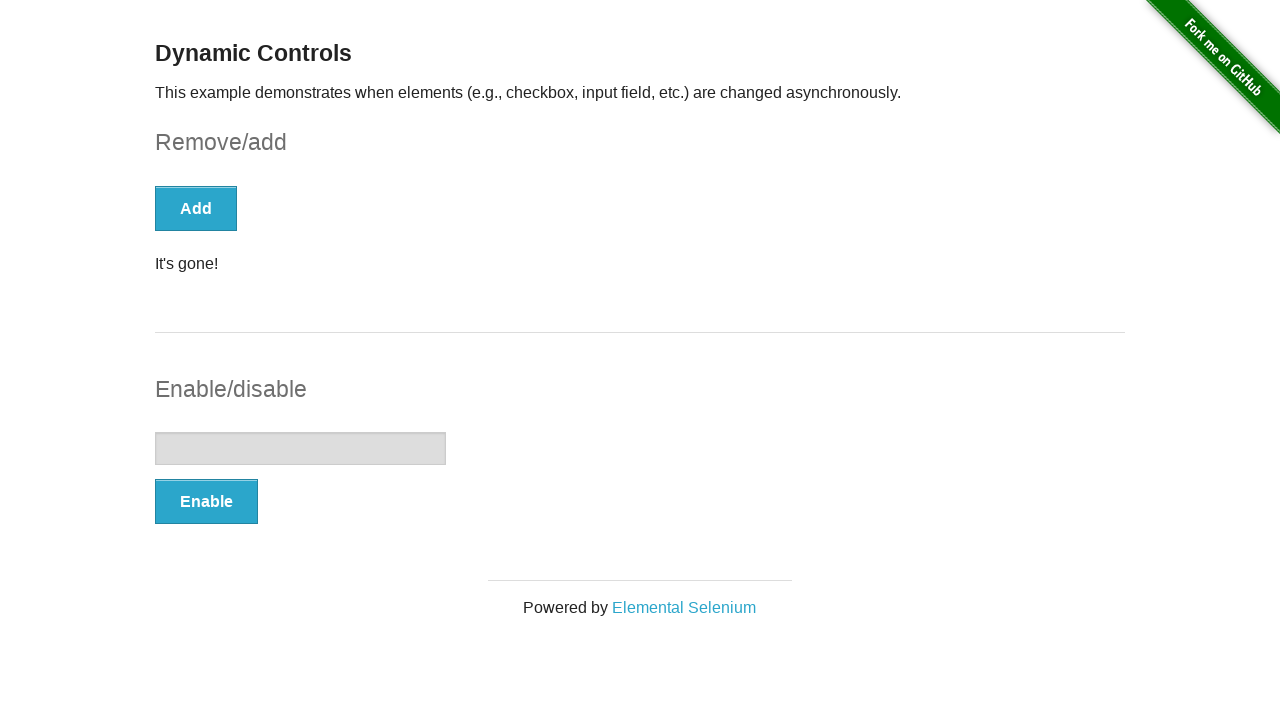